Tests right-click context menu functionality by right-clicking an element, hovering over menu items, and clicking paste option

Starting URL: http://swisnl.github.io/jQuery-contextMenu/demo.html

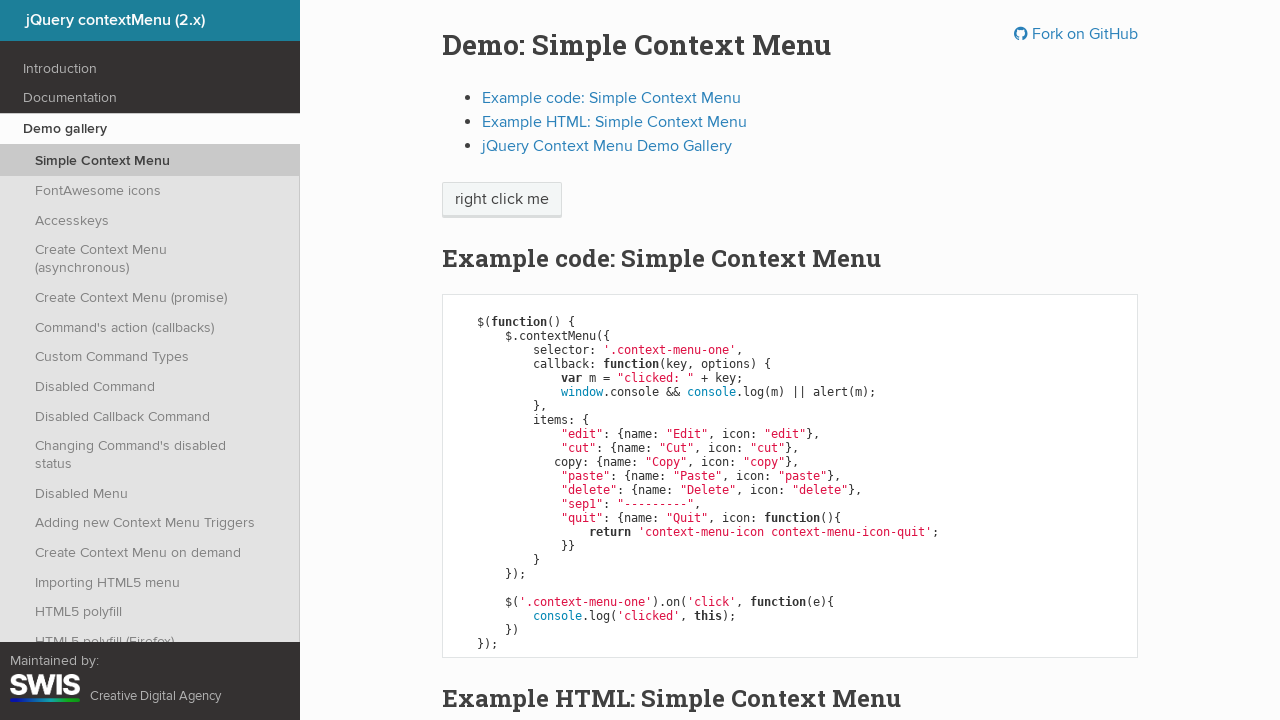

Right-clicked on 'right click me' element to open context menu at (502, 200) on span:has-text('right click me')
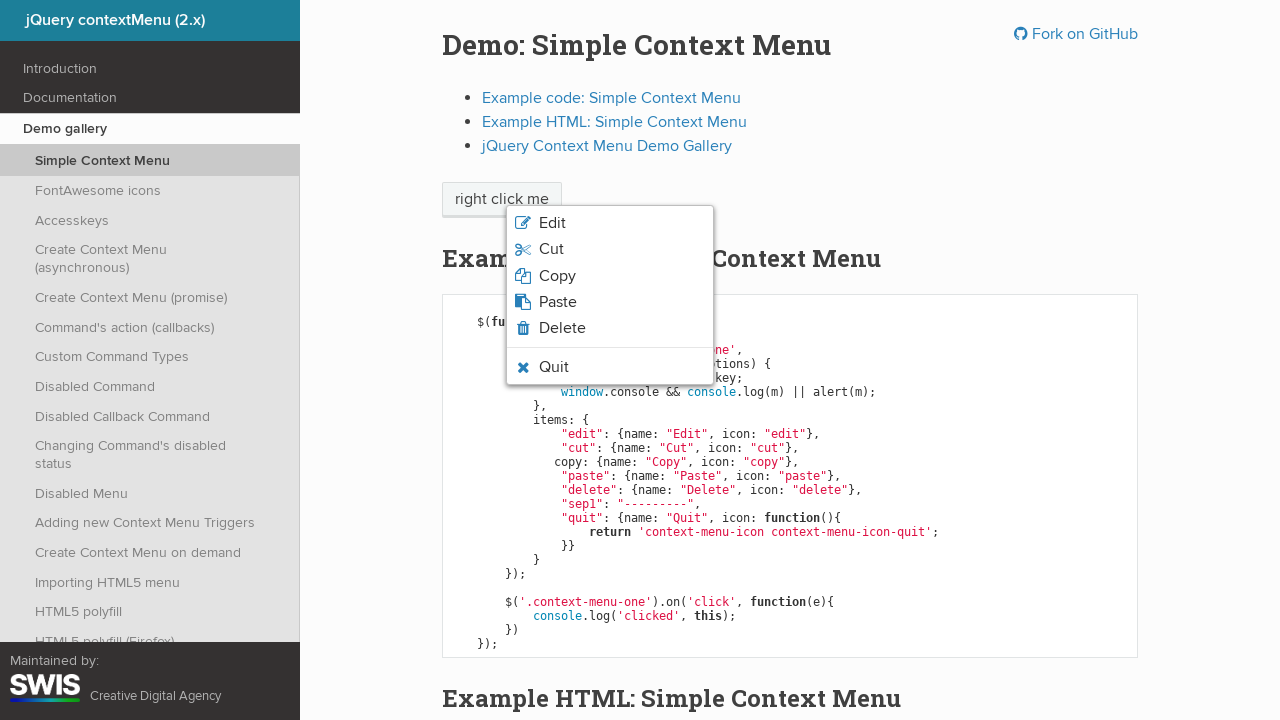

Verified paste option is visible in context menu
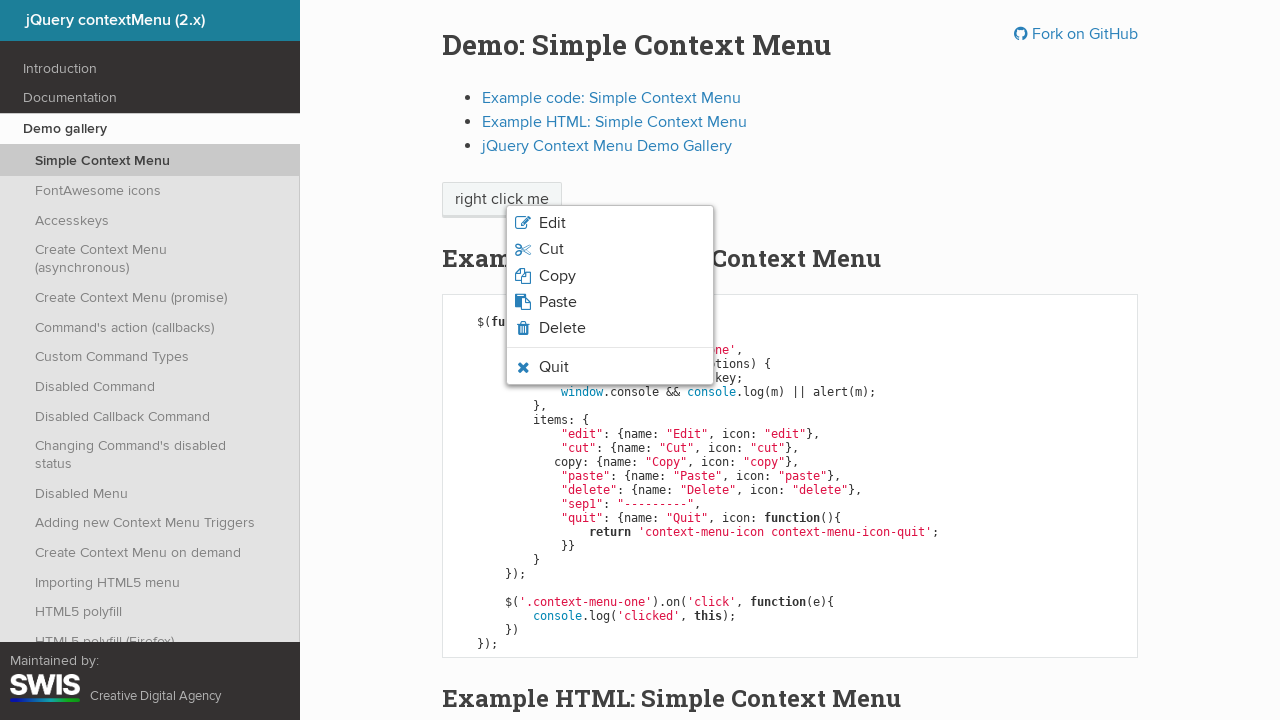

Hovered over the paste option in context menu at (610, 302) on .context-menu-icon-paste
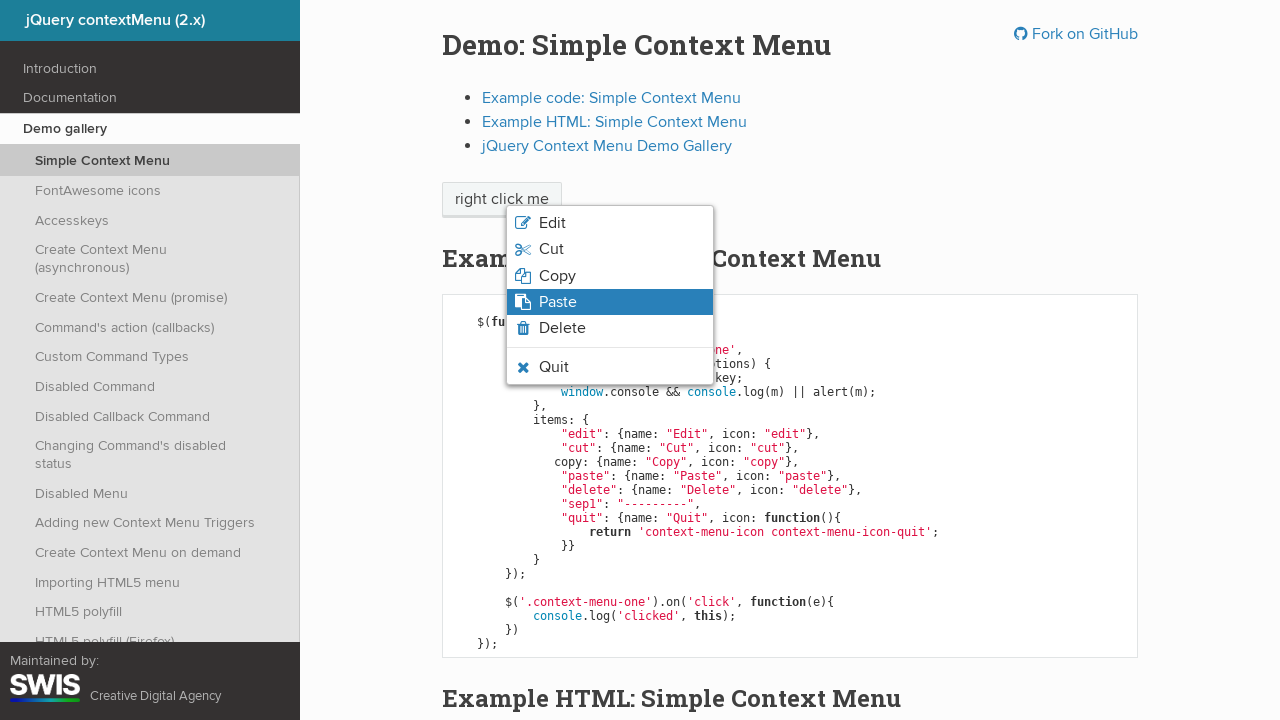

Verified paste option displays hover state
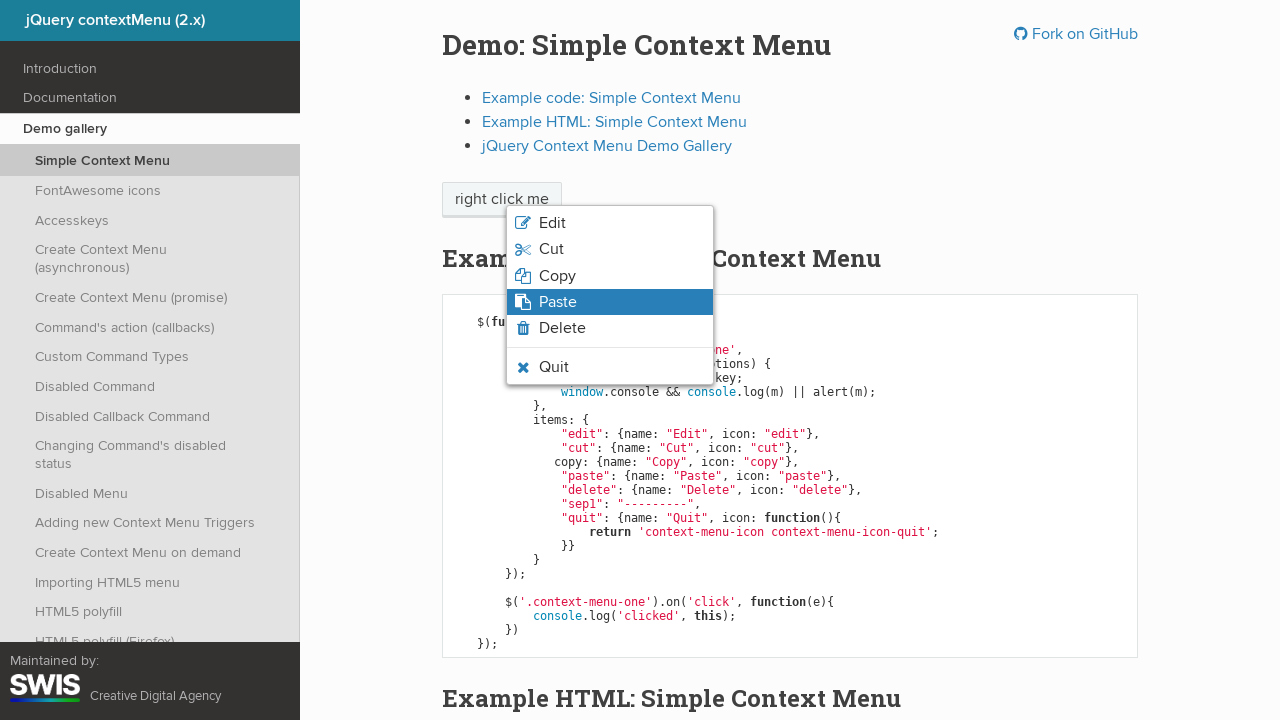

Clicked the paste option from context menu at (610, 302) on .context-menu-icon-paste
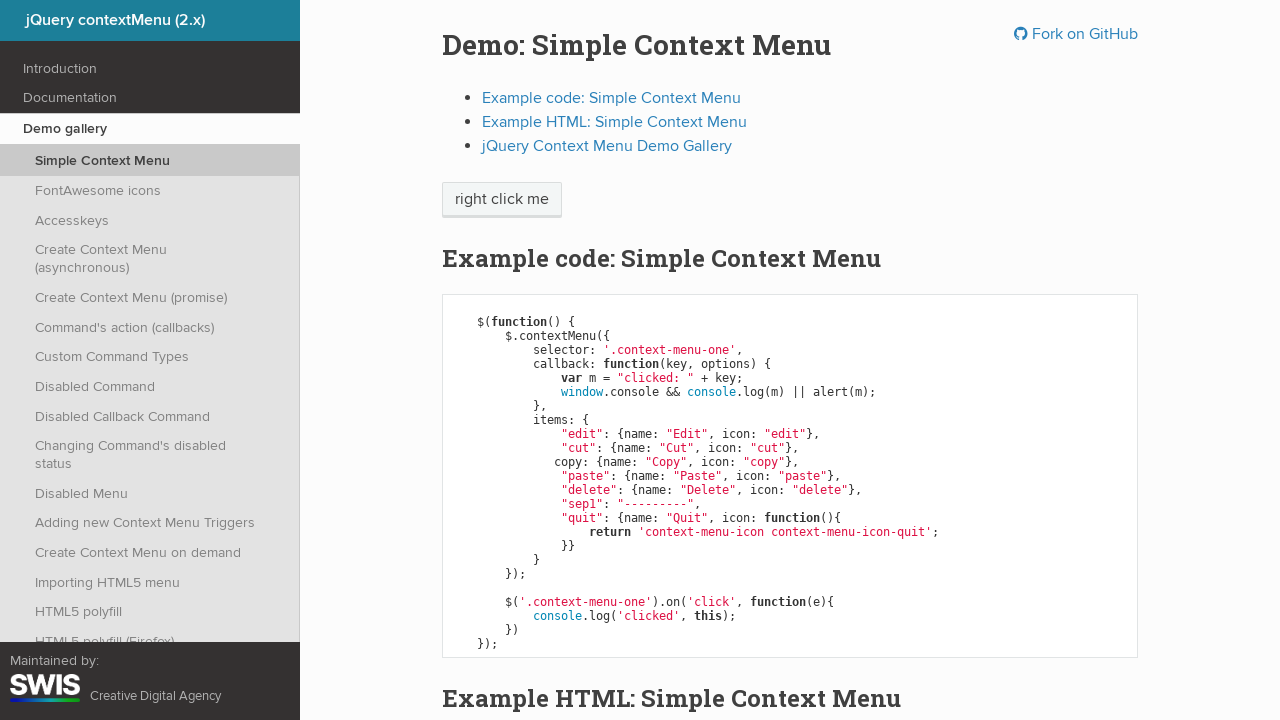

Accepted the alert dialog
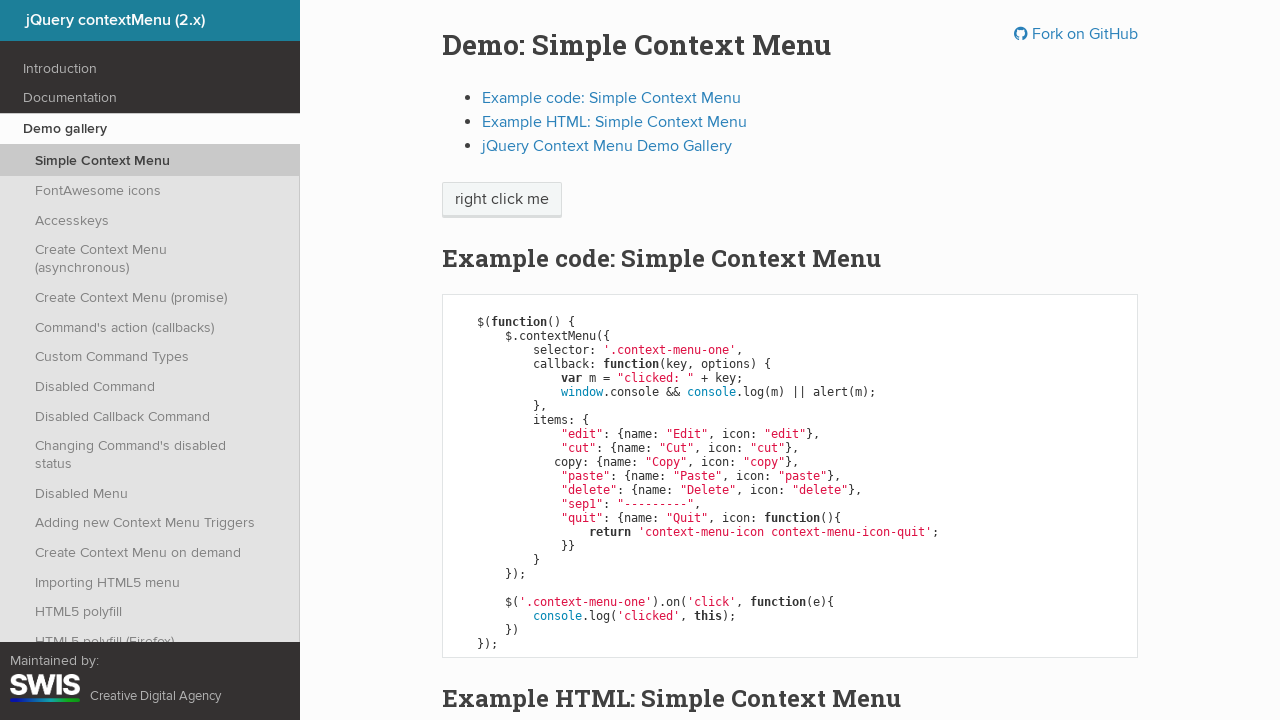

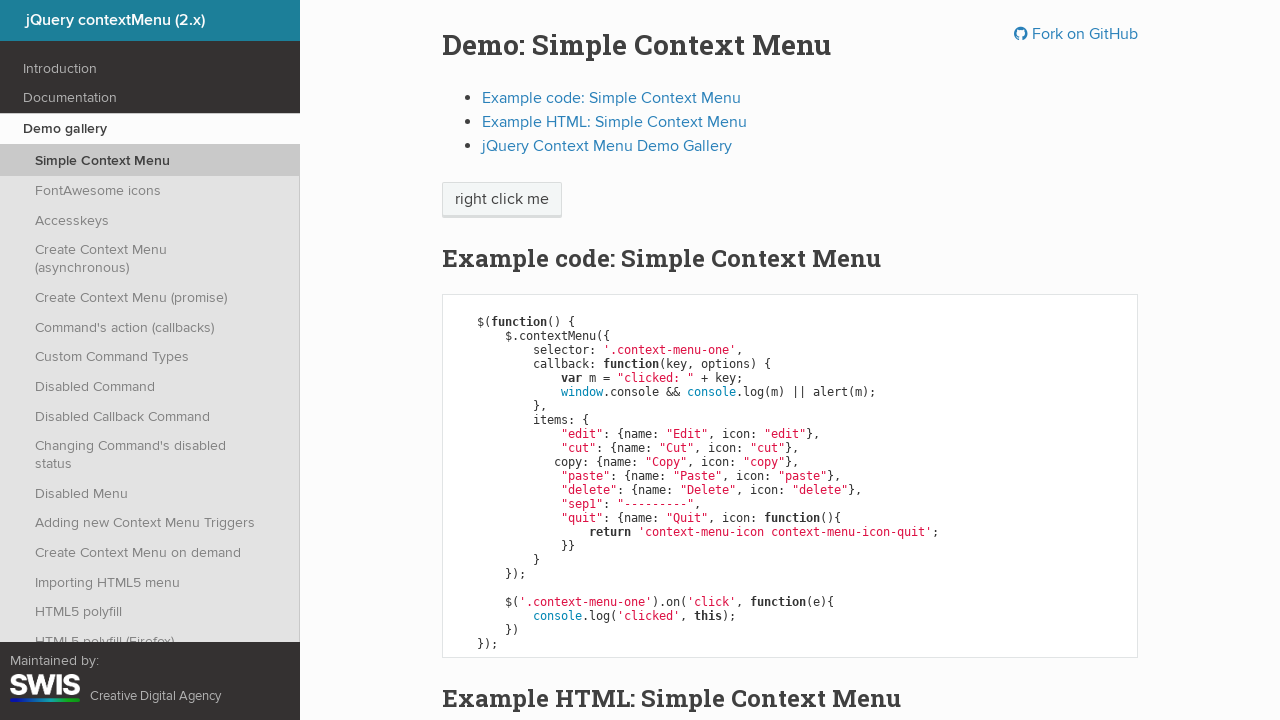